Tests file download page by navigating to it and verifying downloadable files are listed

Starting URL: https://the-internet.herokuapp.com

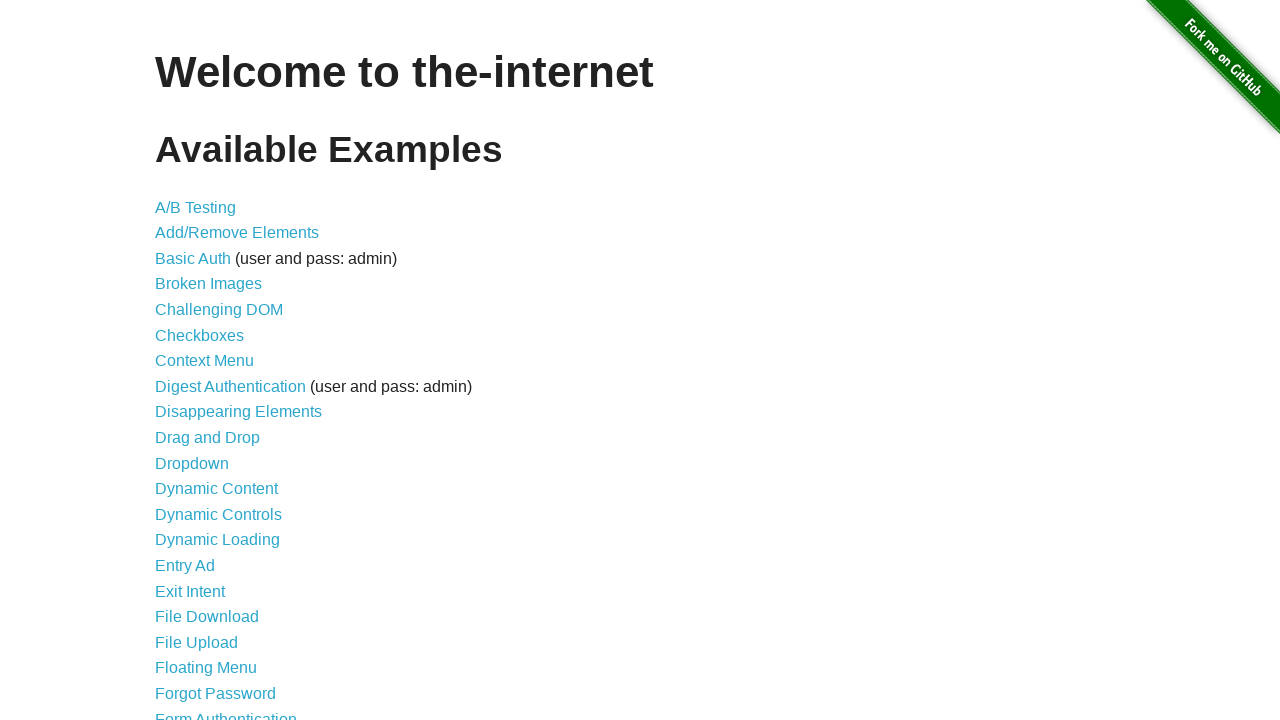

Navigated to the-internet.herokuapp.com homepage
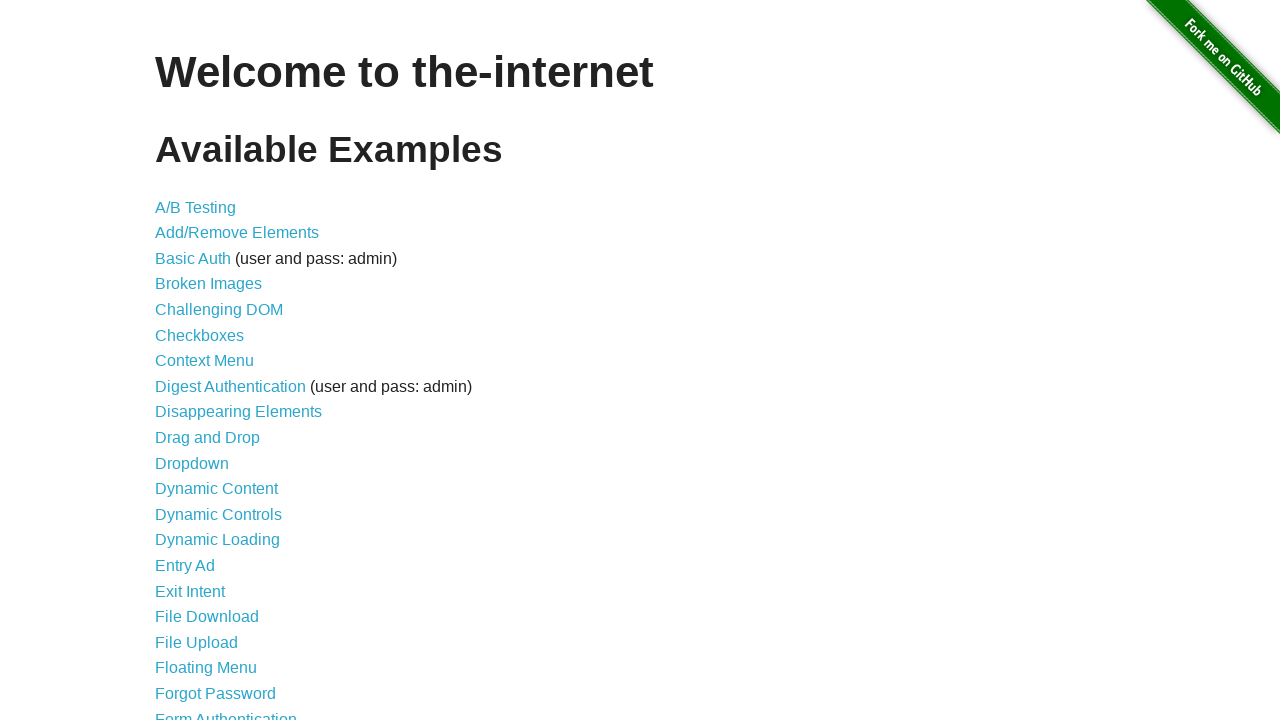

Clicked on File Download link at (207, 617) on a[href='/download']
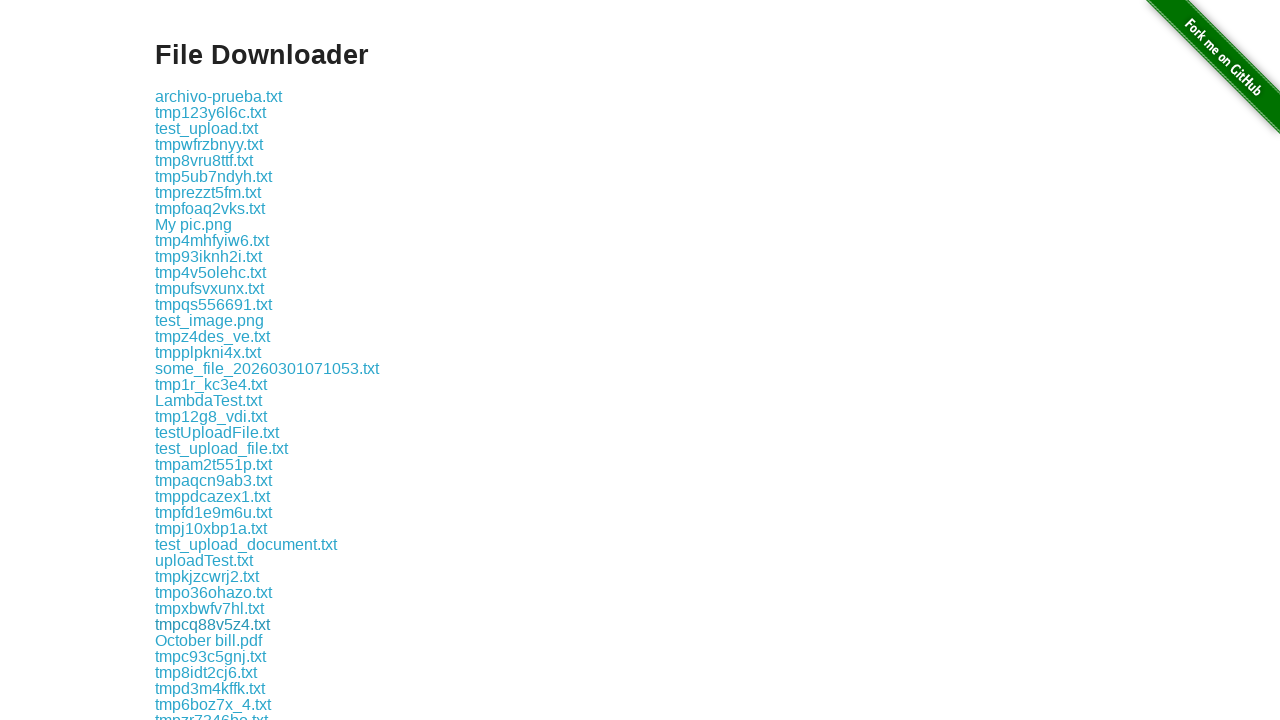

Download links loaded and visible
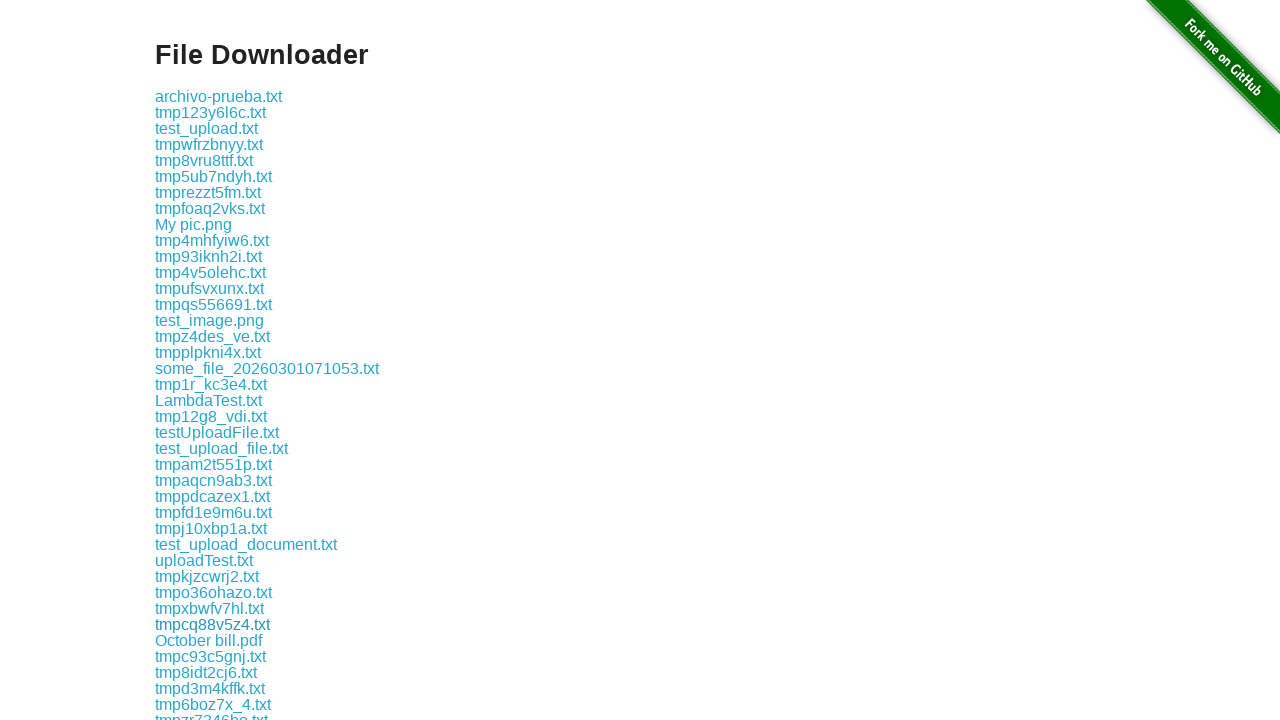

Retrieved all download link text contents
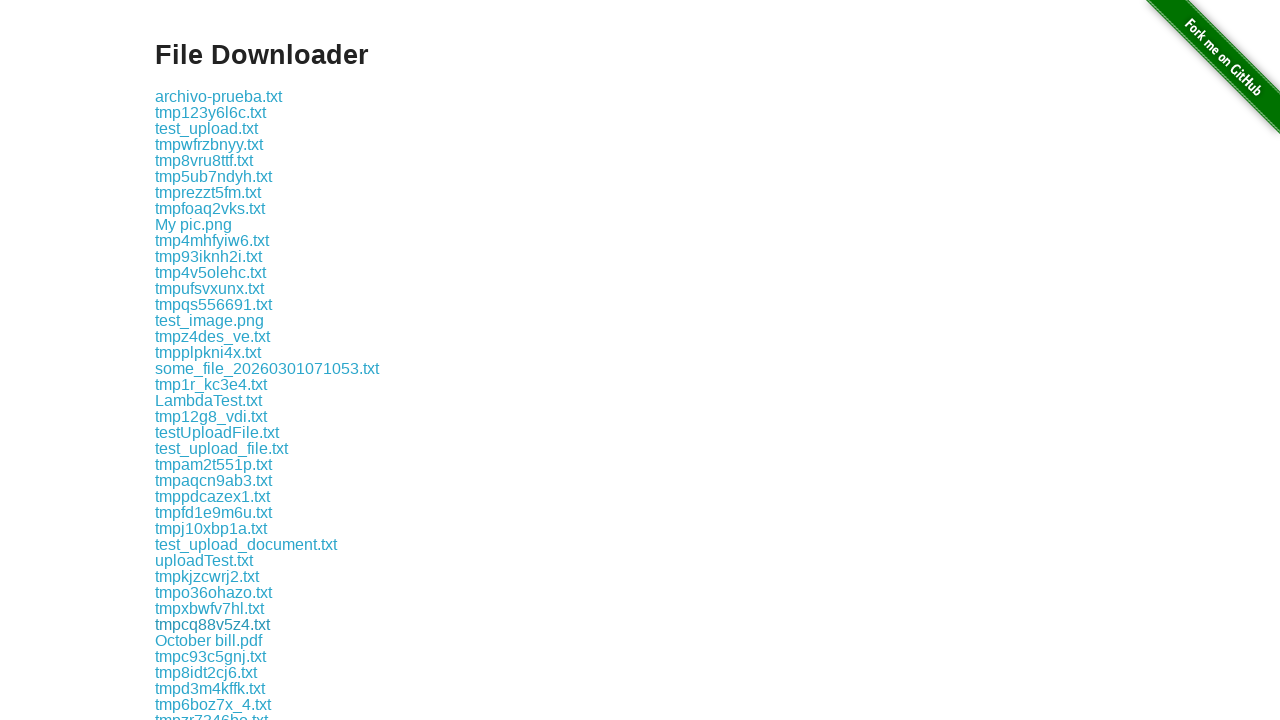

Verified some-file.txt is present in downloadable files list
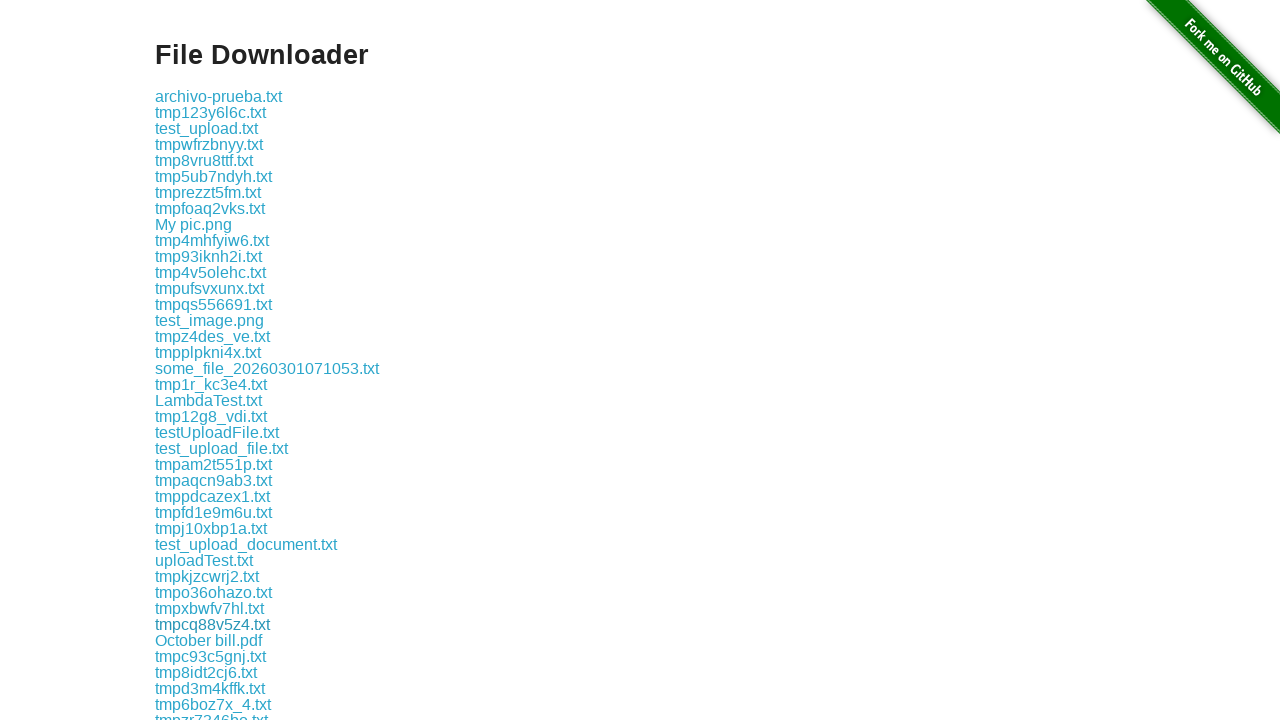

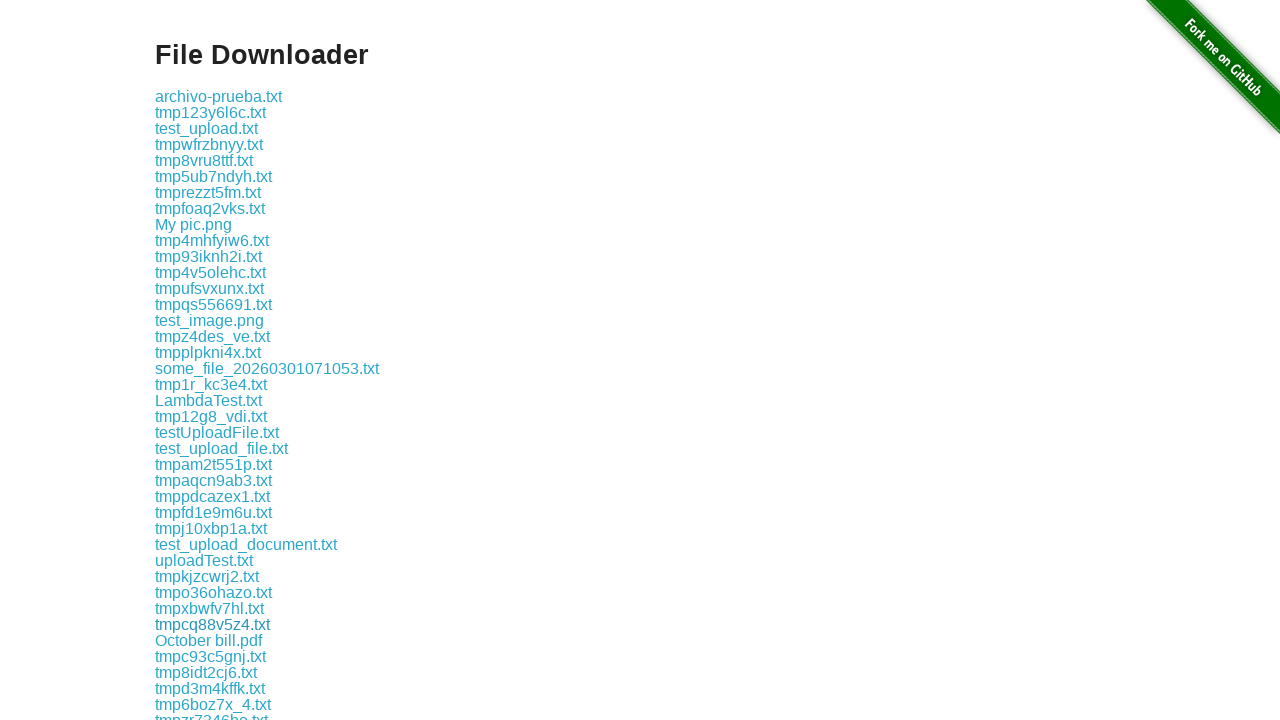